Tests checkbox functionality by checking and unchecking two checkboxes and verifying their states change correctly

Starting URL: https://the-internet.herokuapp.com/checkboxes

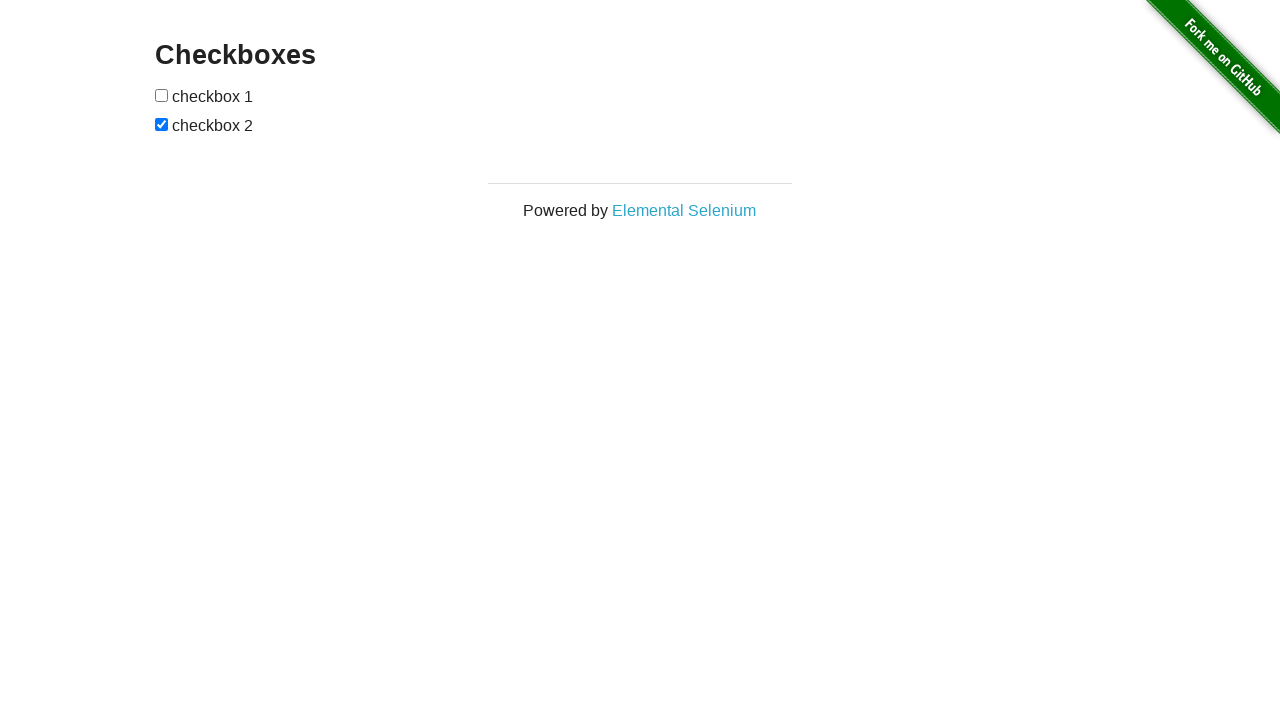

Located first checkbox element
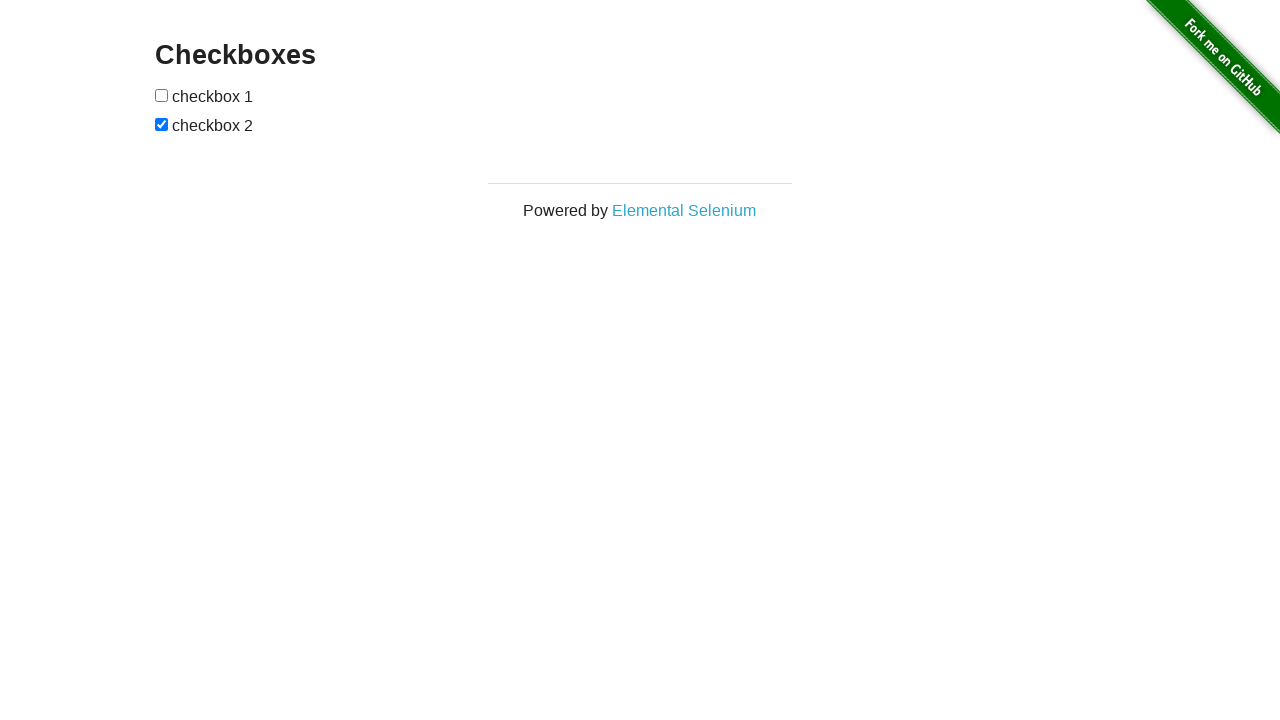

Verified first checkbox is not checked
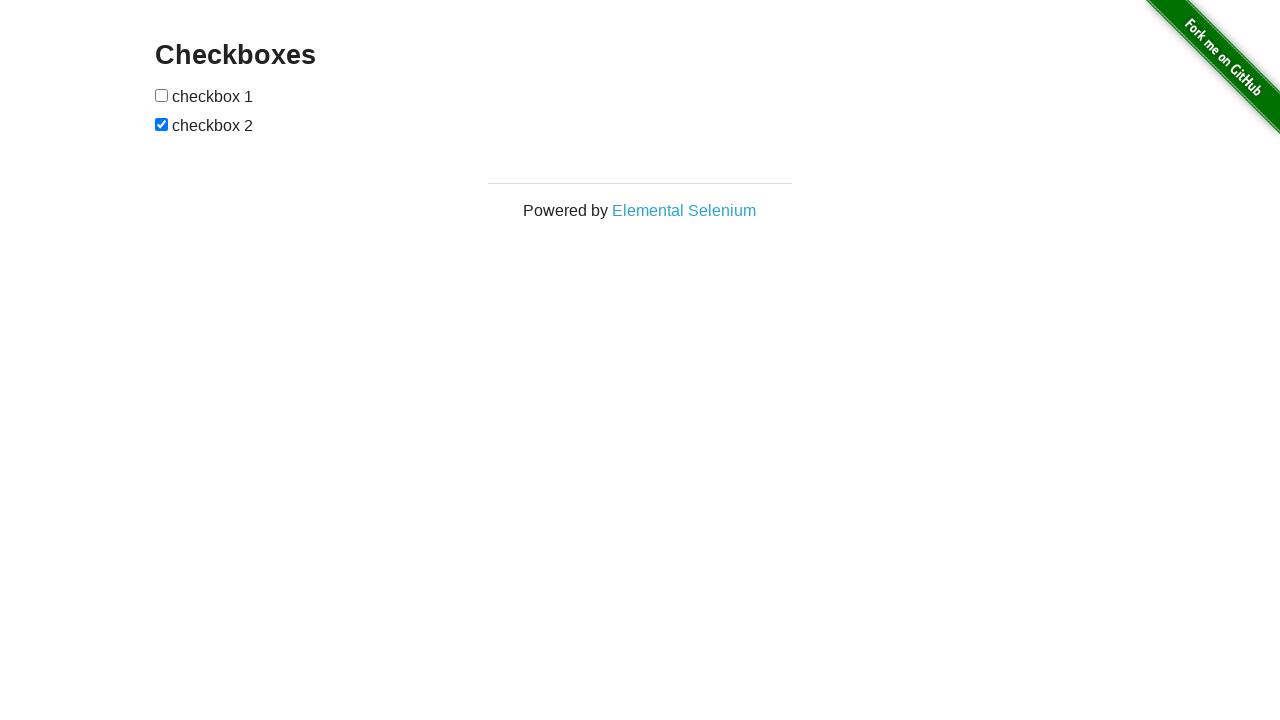

Clicked first checkbox to check it at (162, 95) on input[type=checkbox]:nth-child(1)
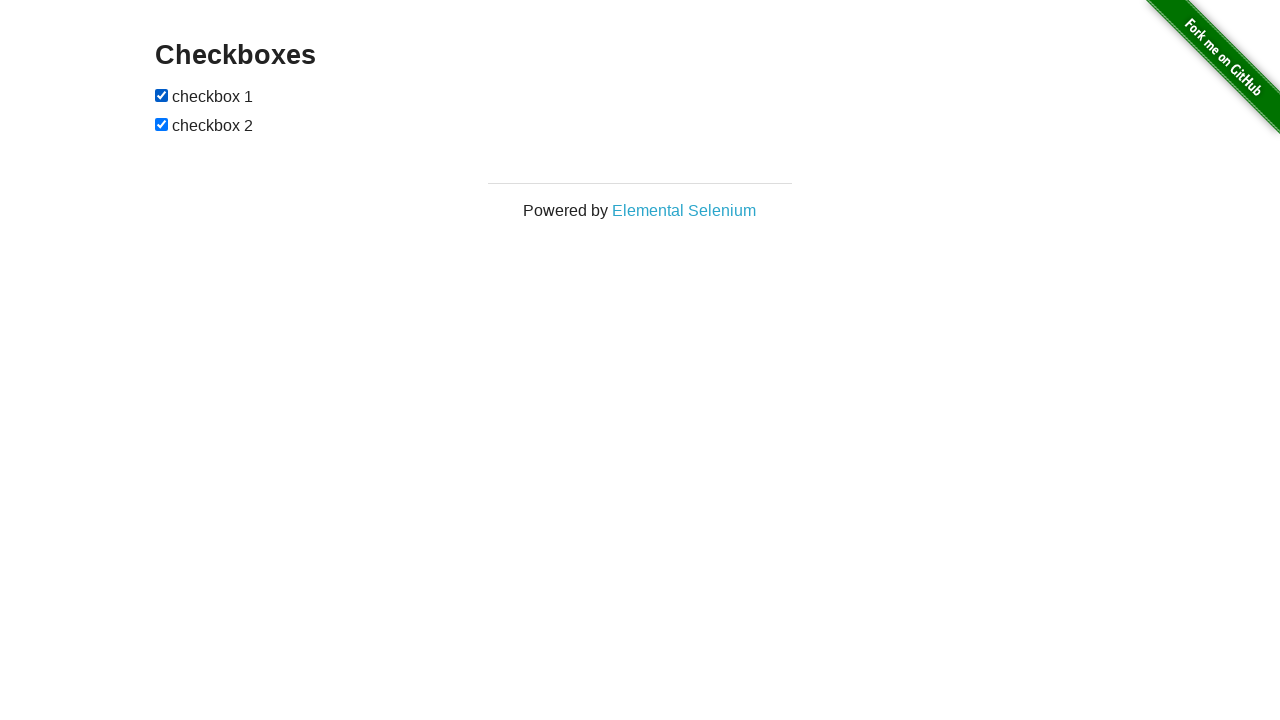

Asserted first checkbox is checked
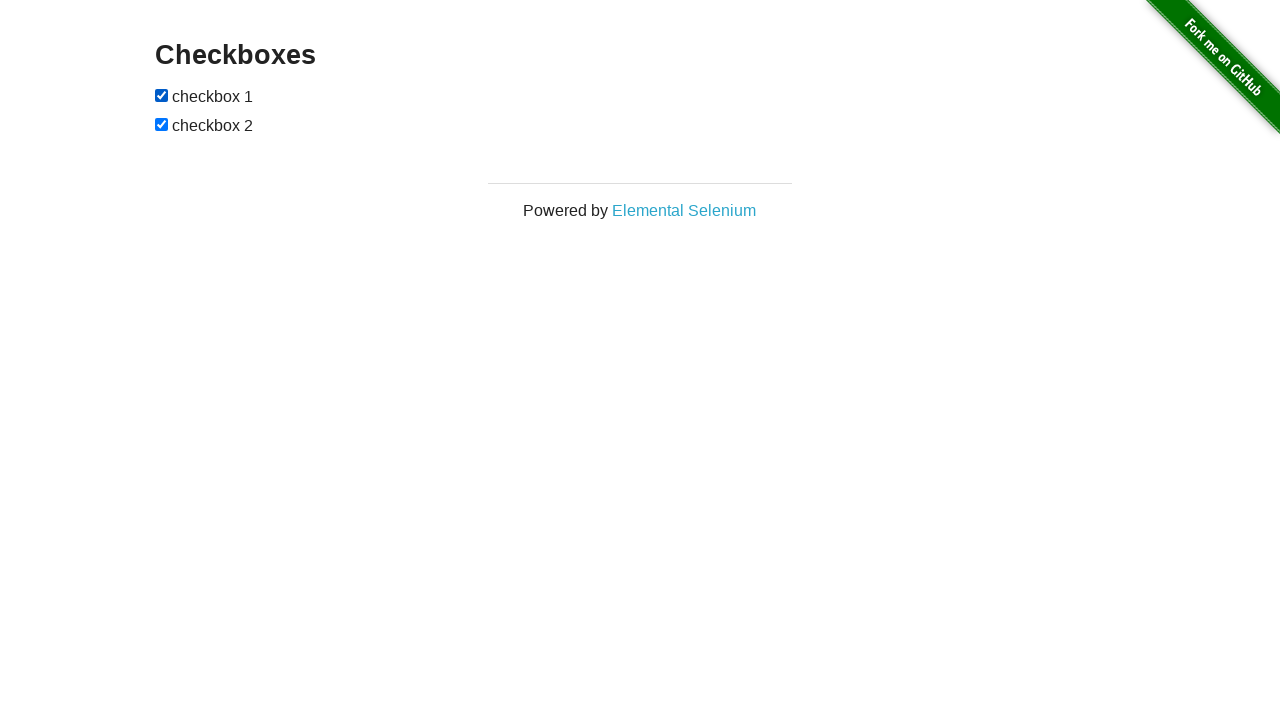

Located second checkbox element
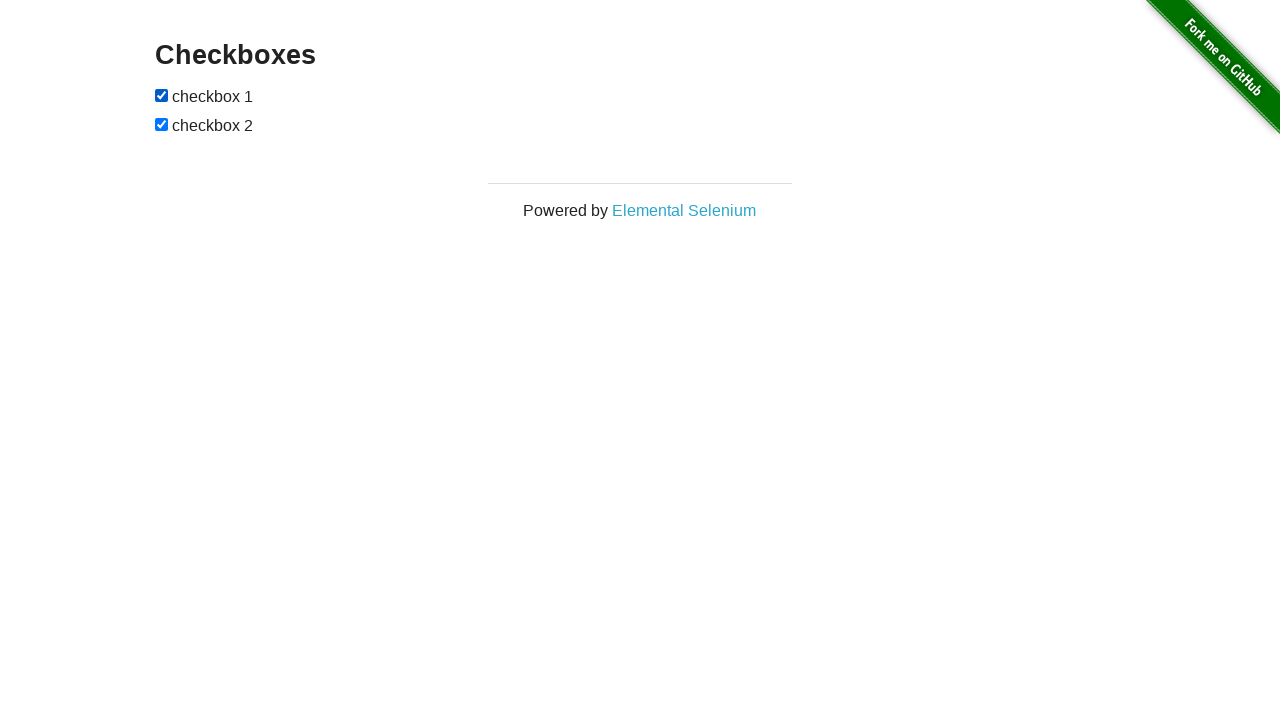

Second checkbox was already checked
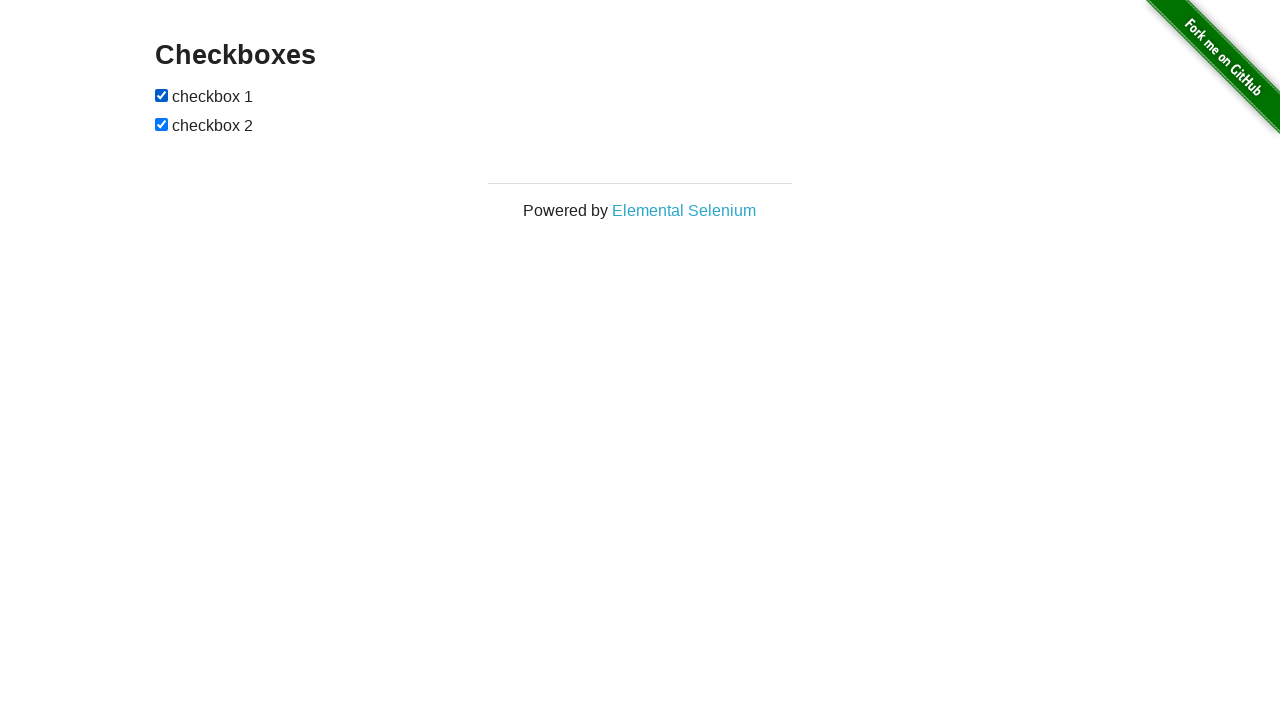

Asserted second checkbox is checked
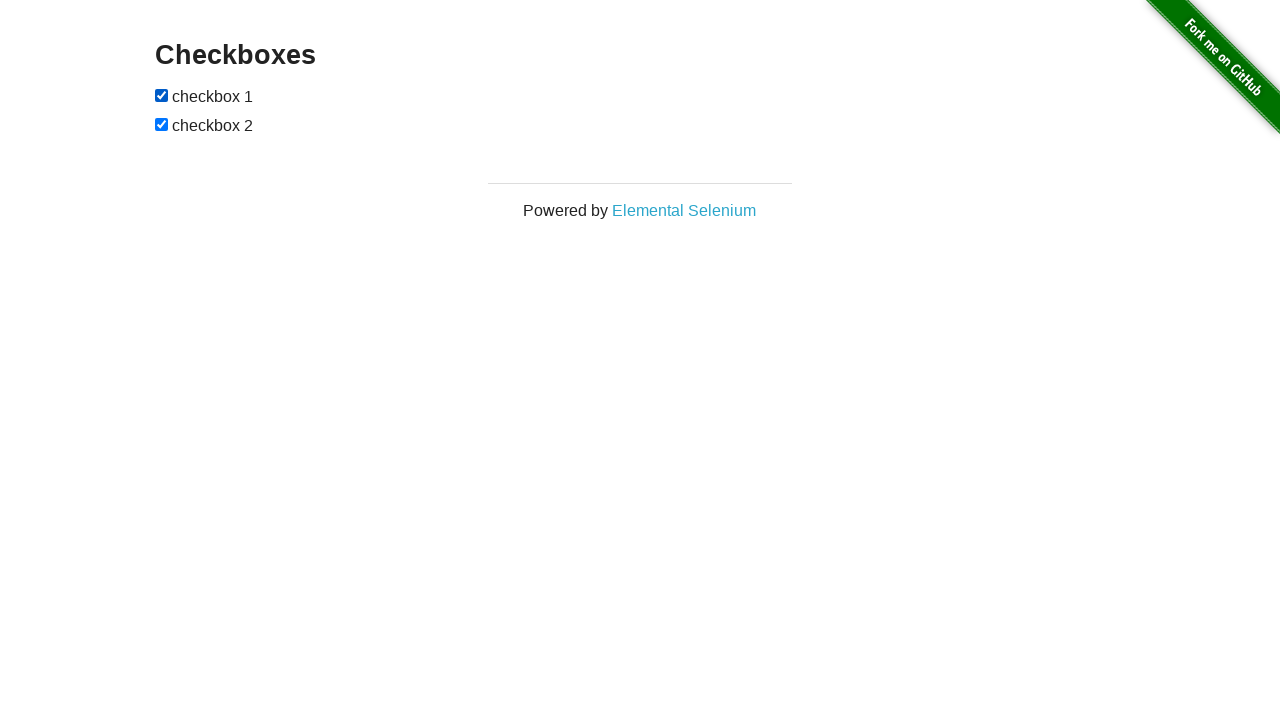

Verified first checkbox is checked
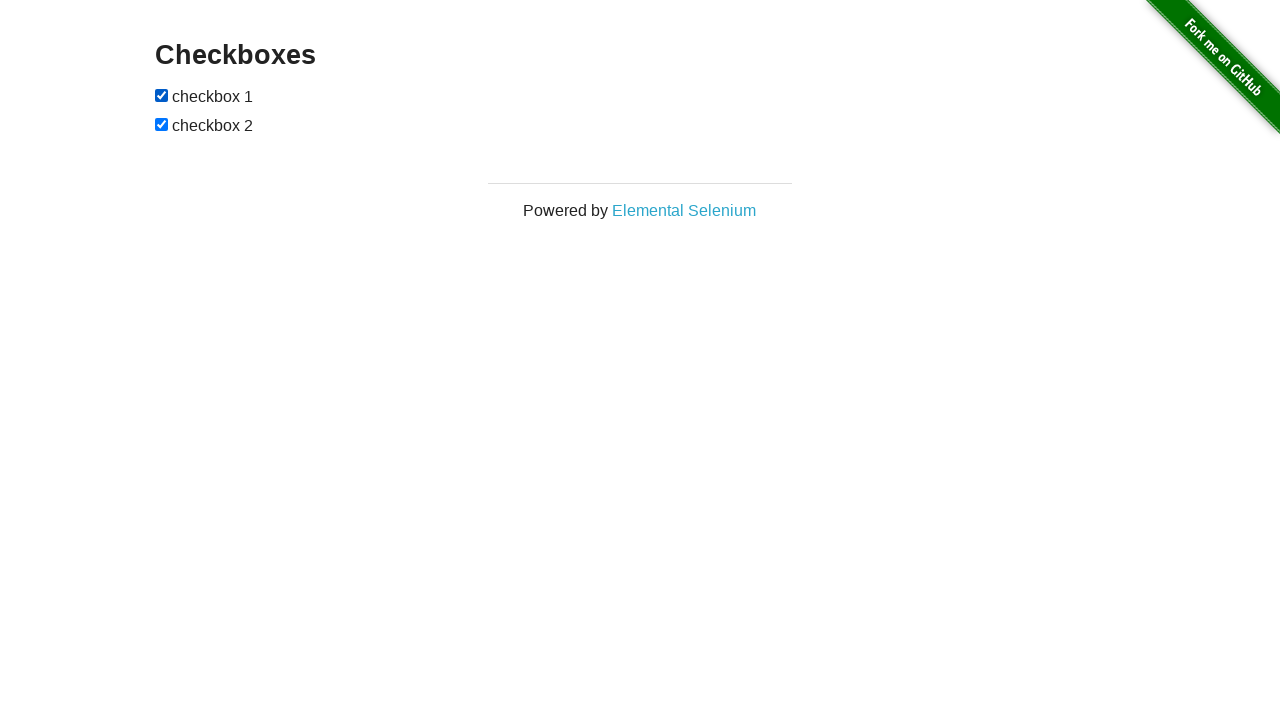

Clicked first checkbox to uncheck it at (162, 95) on input[type=checkbox]:nth-child(1)
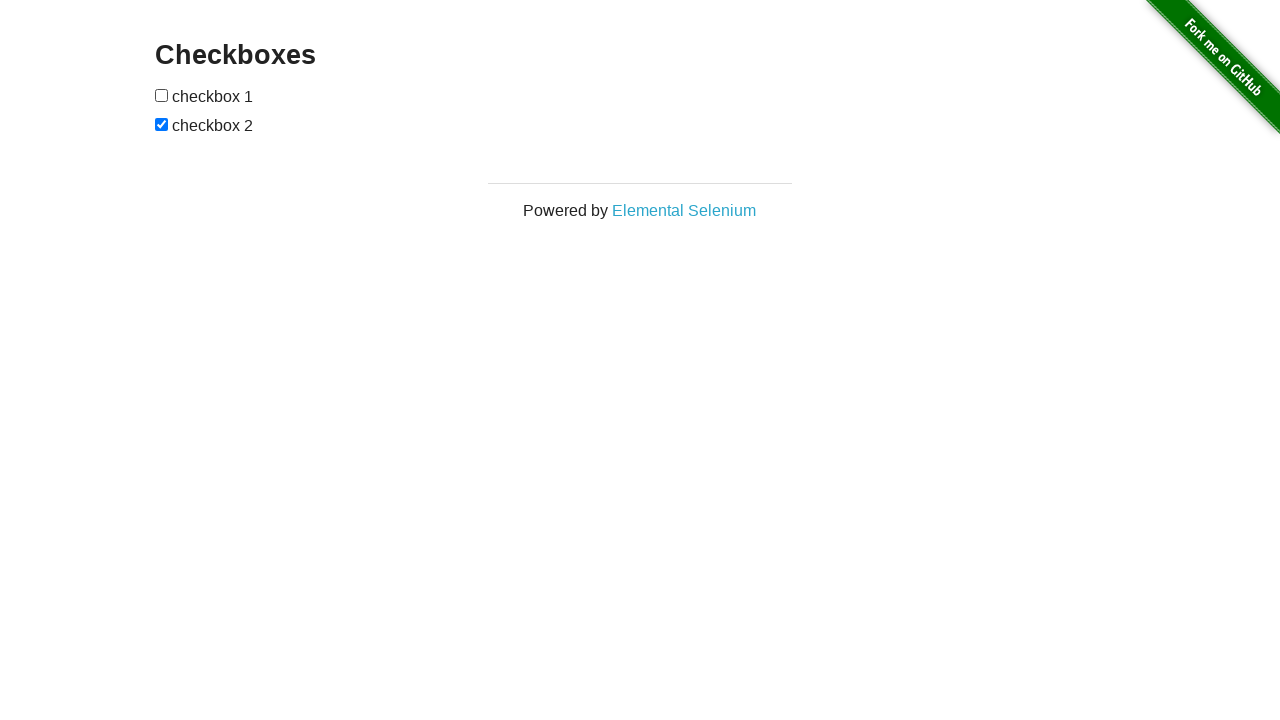

Asserted first checkbox is unchecked
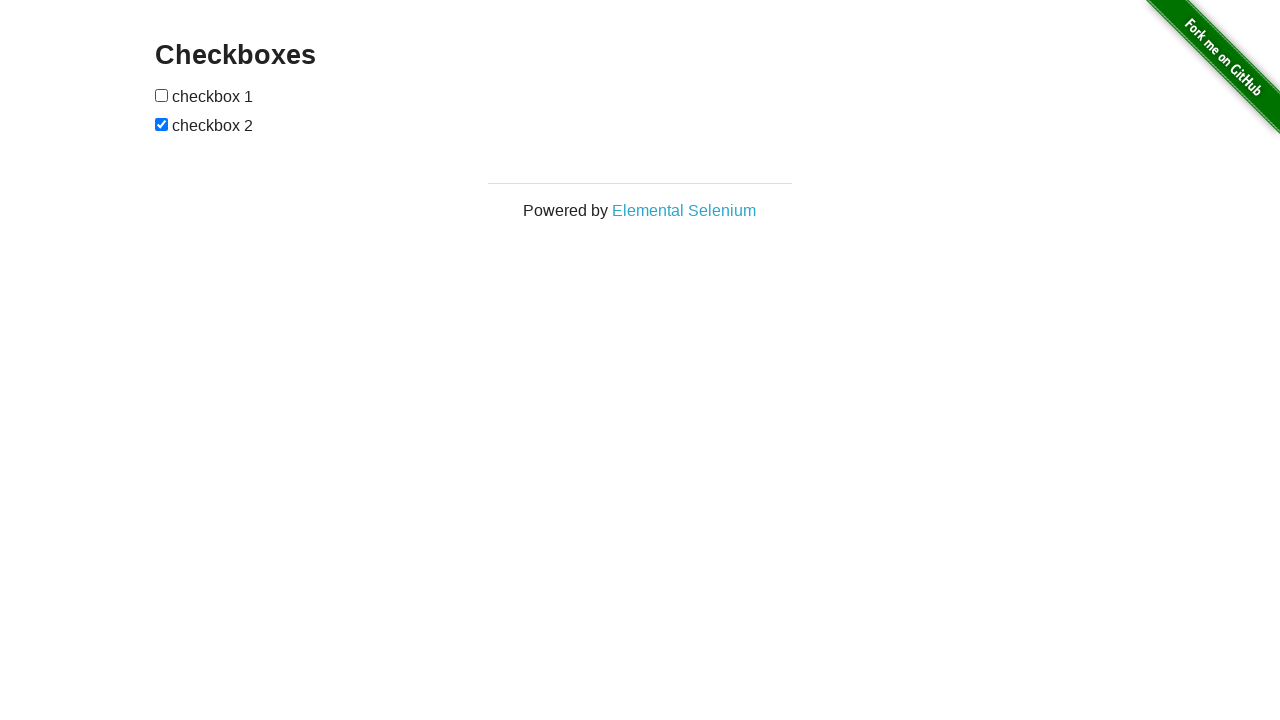

Verified second checkbox is checked
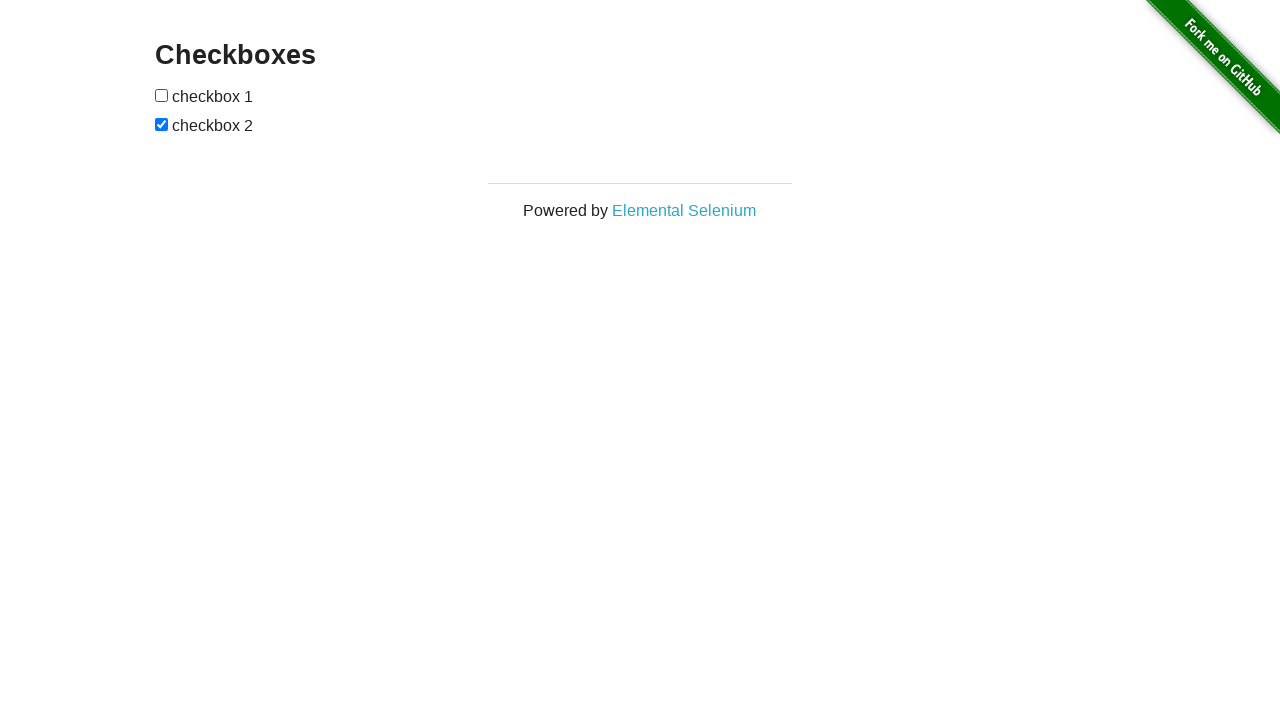

Clicked second checkbox to uncheck it at (162, 124) on xpath=//form[@id='checkboxes']/input[2]
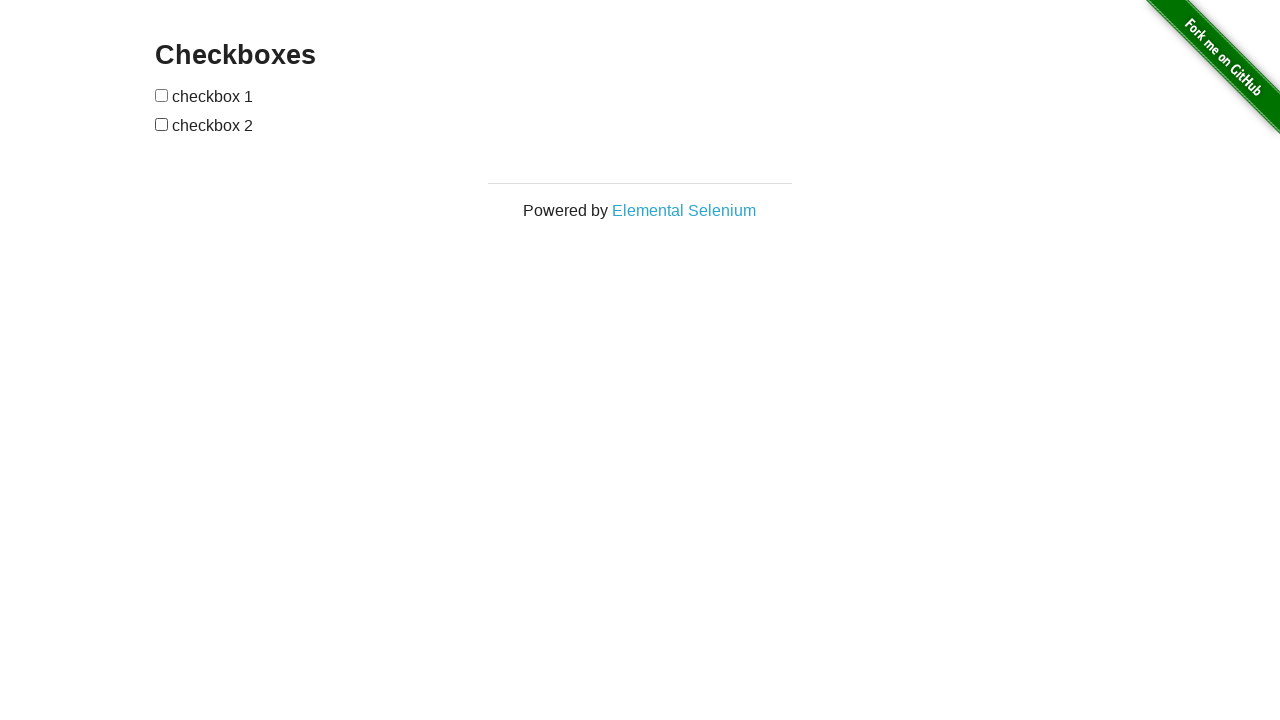

Asserted second checkbox is unchecked
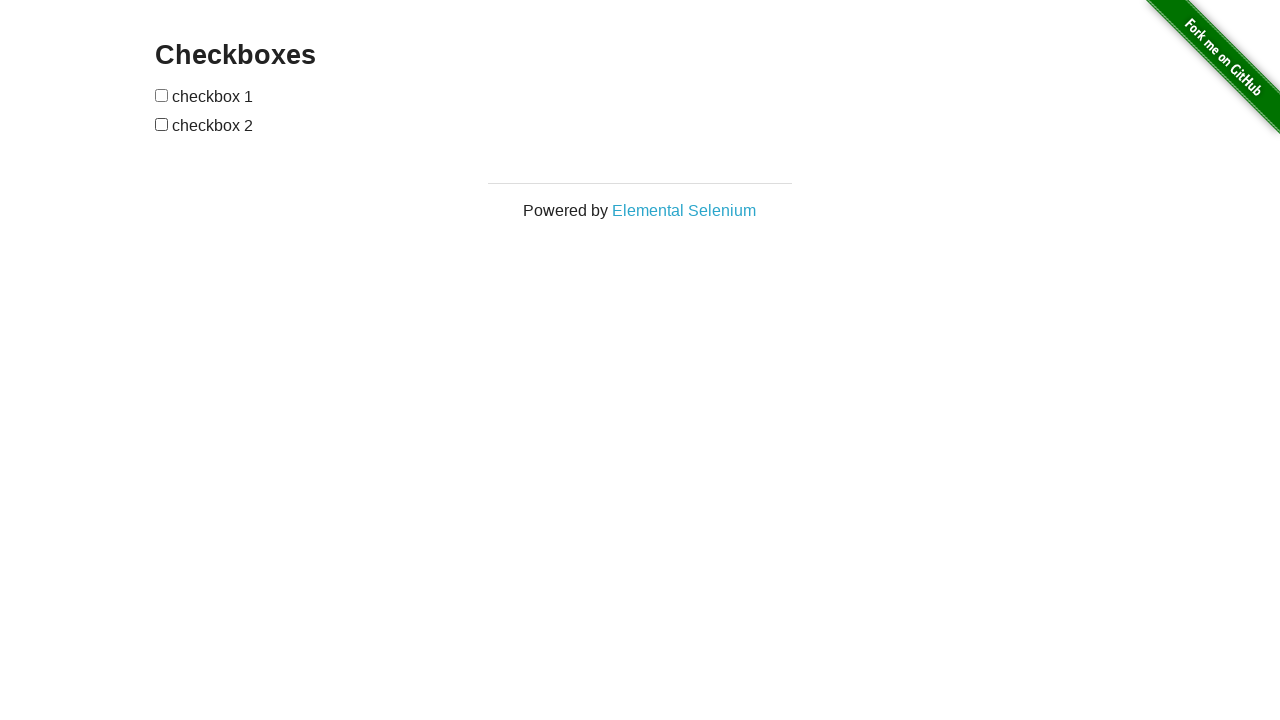

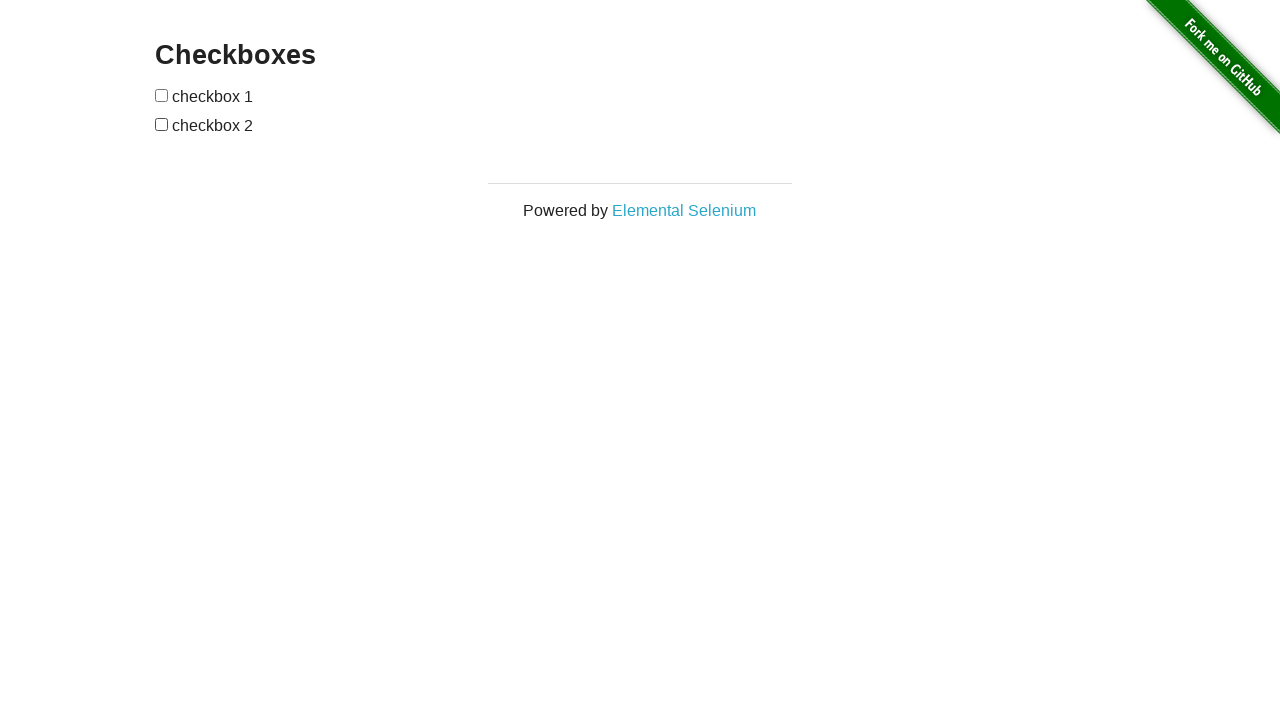